Tests handling confirm dialog and dismissing it

Starting URL: https://testpages.eviltester.com/styled/alerts/alert-test.html

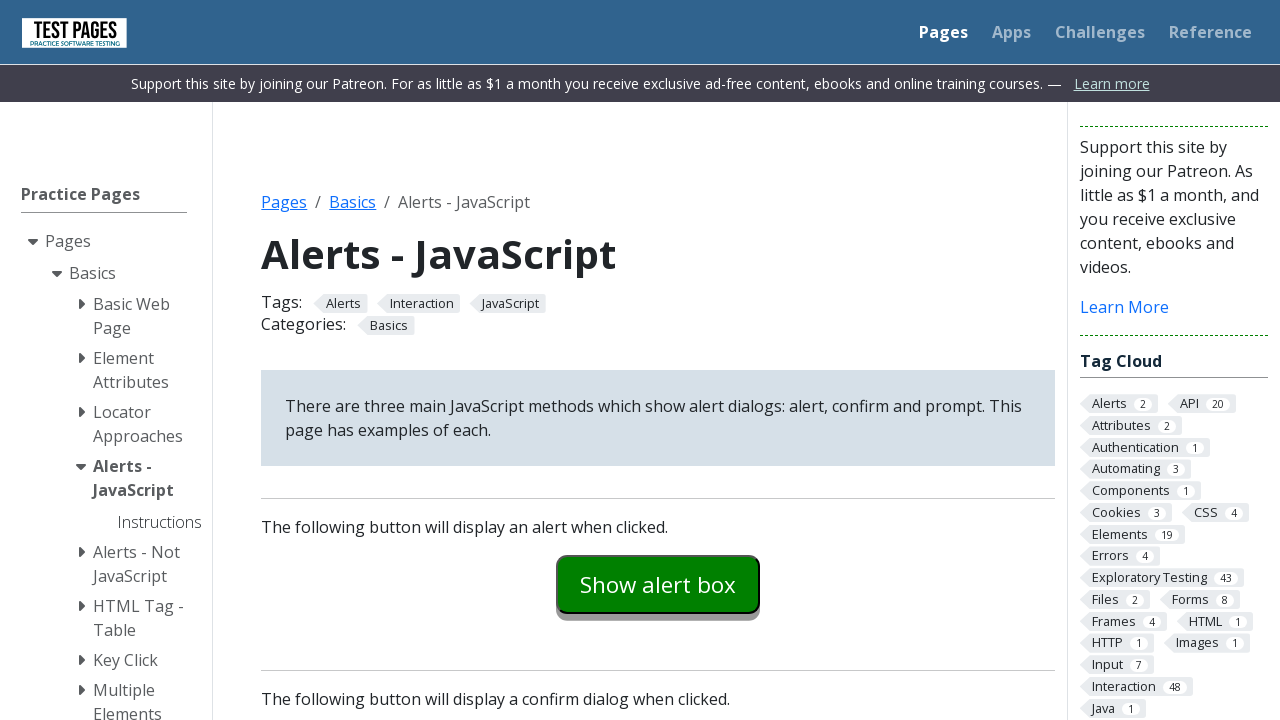

Set up dialog handler to dismiss confirm dialogs
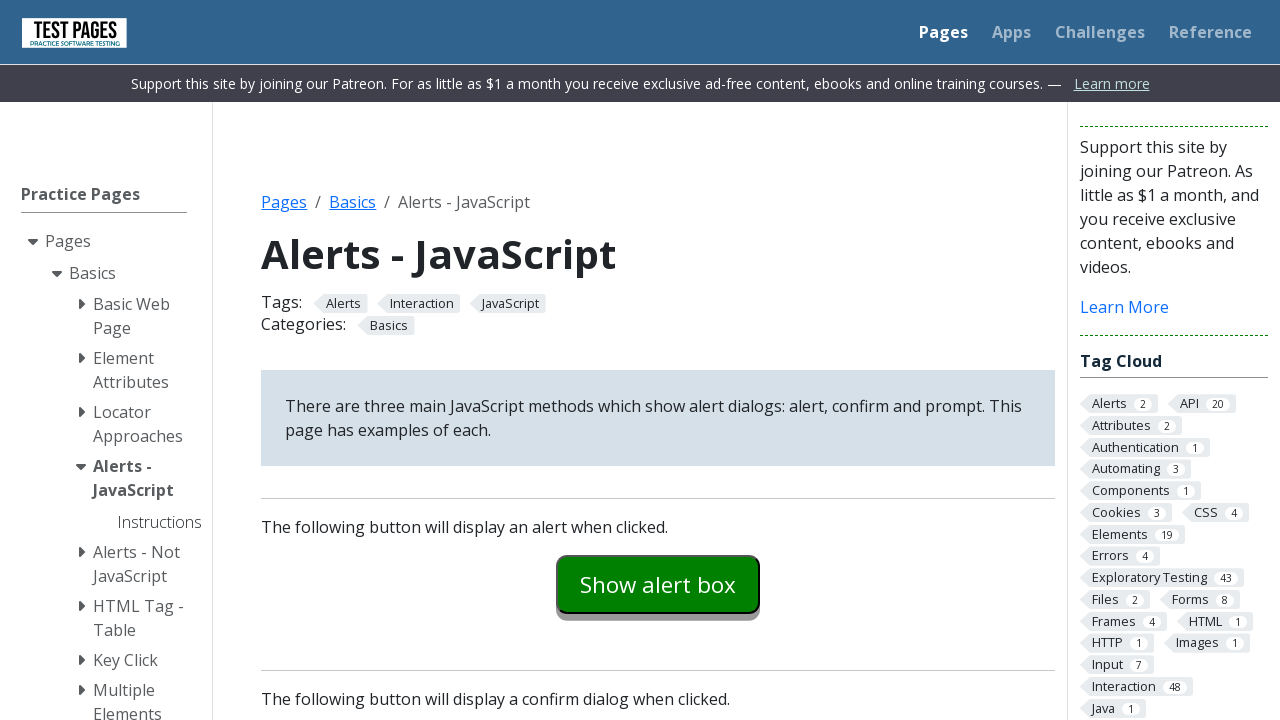

Clicked confirm button to trigger dialog at (658, 360) on #confirmexample
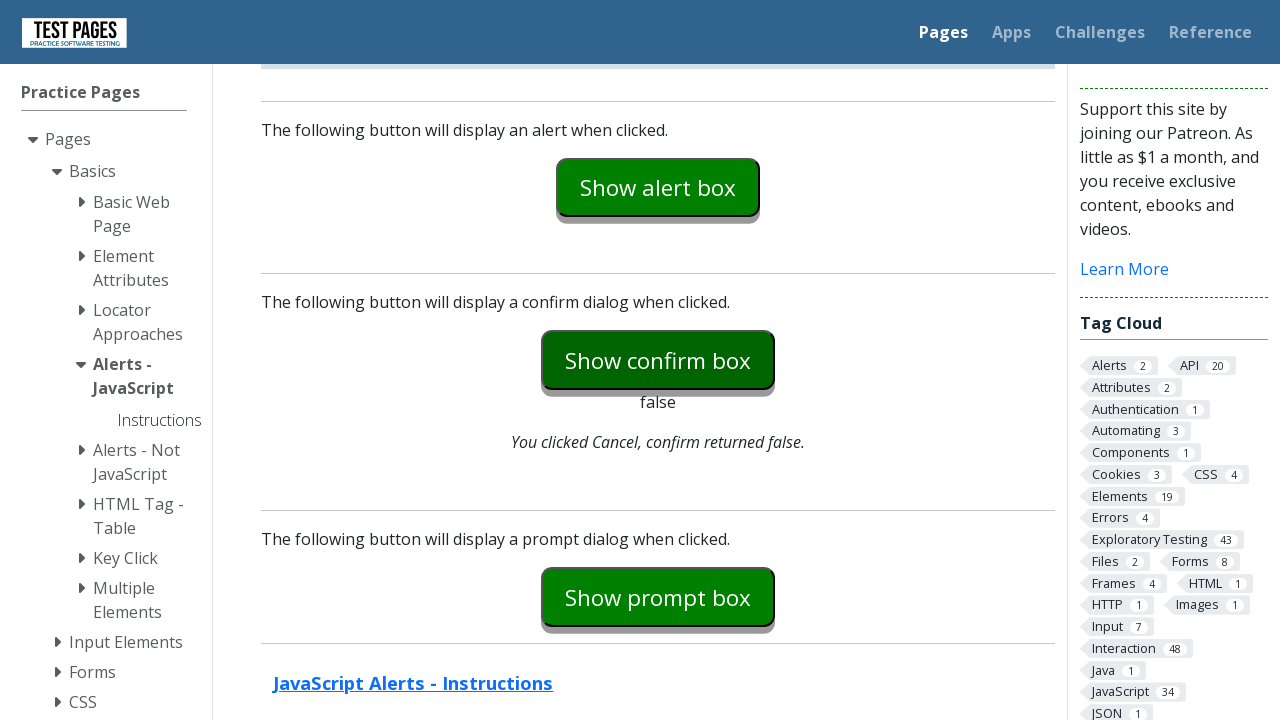

Verified confirm explanation message appeared after dismissing dialog
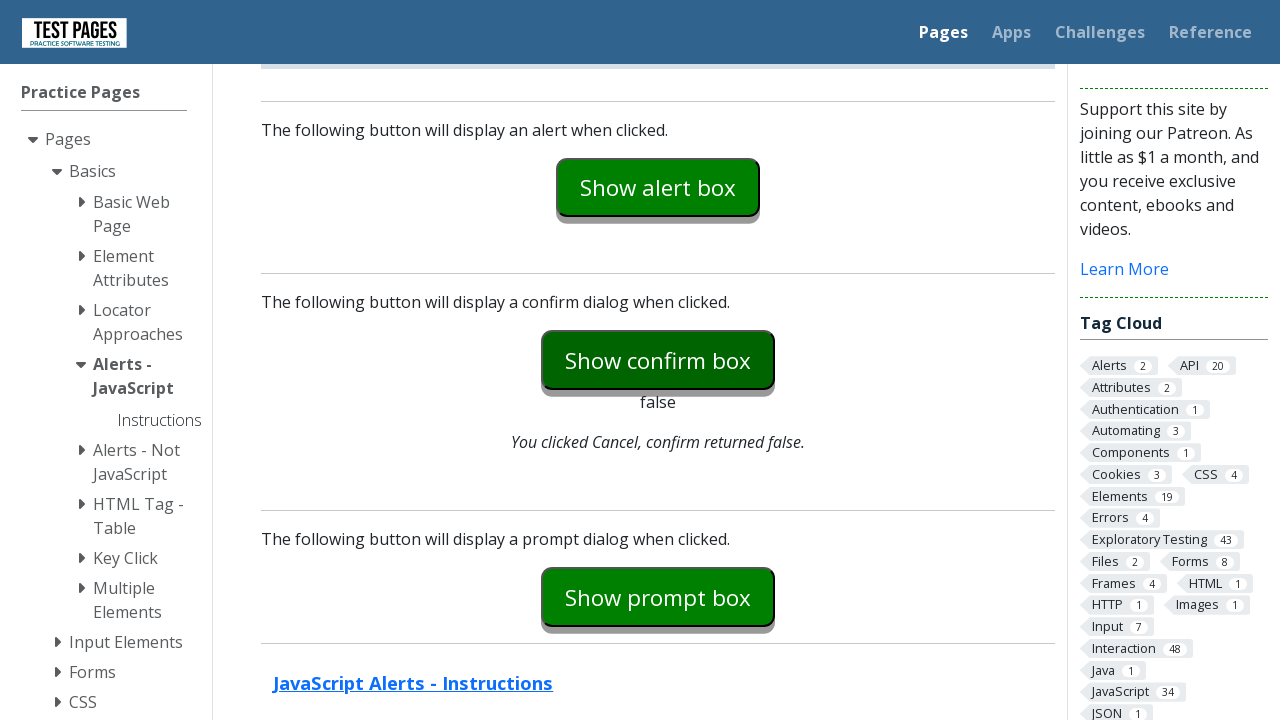

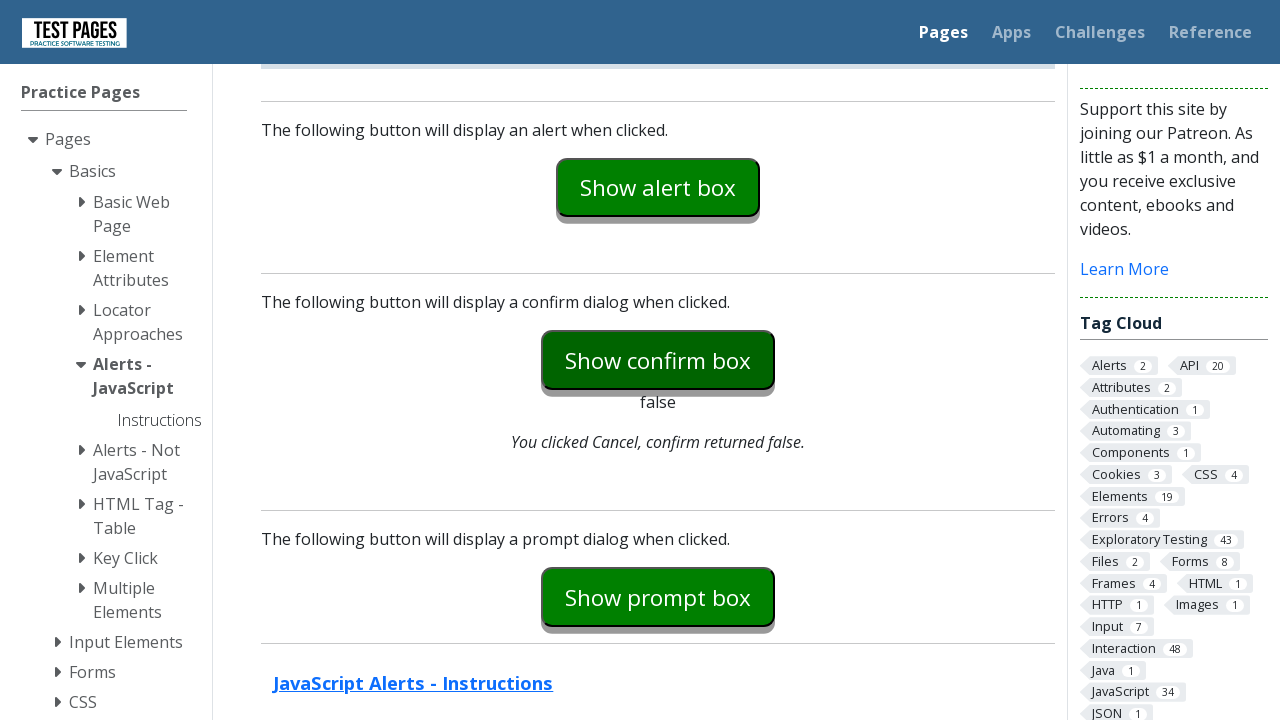